Tests button functionality by clicking buttons and verifying that expected elements appear on the page

Starting URL: https://savkk.github.io/selenium-practice/

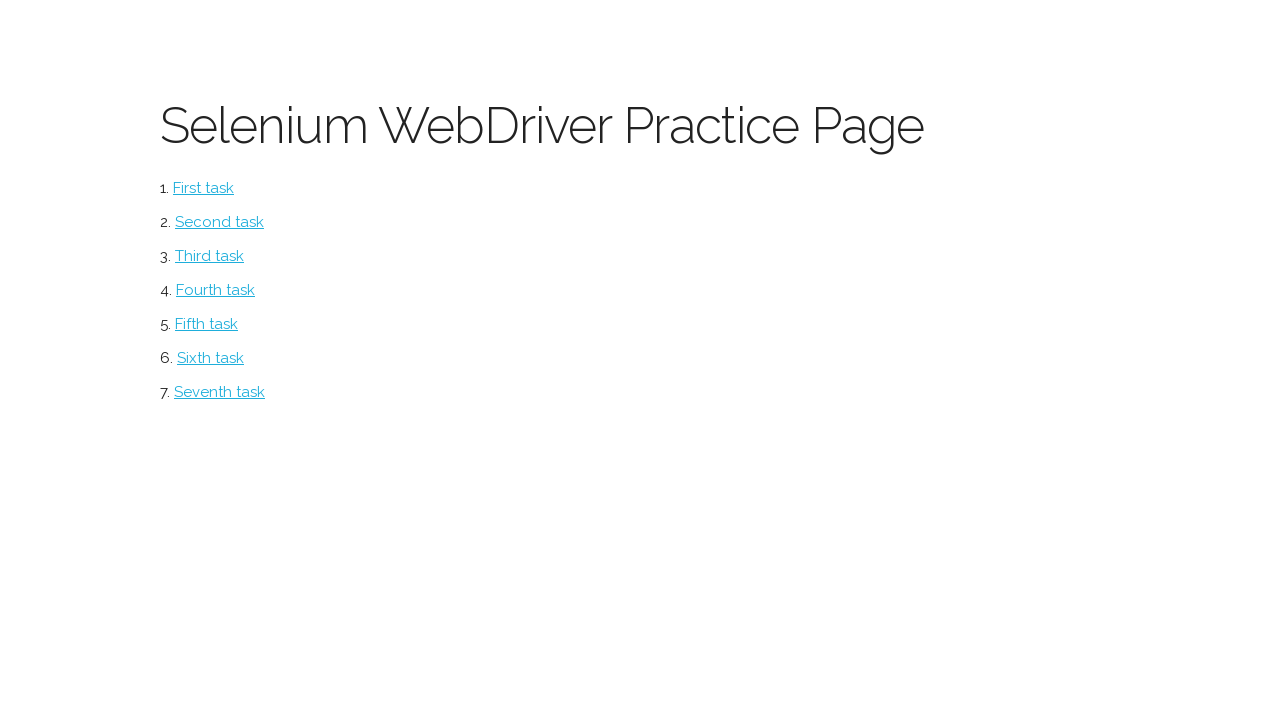

Clicked on the button menu item at (204, 188) on #button
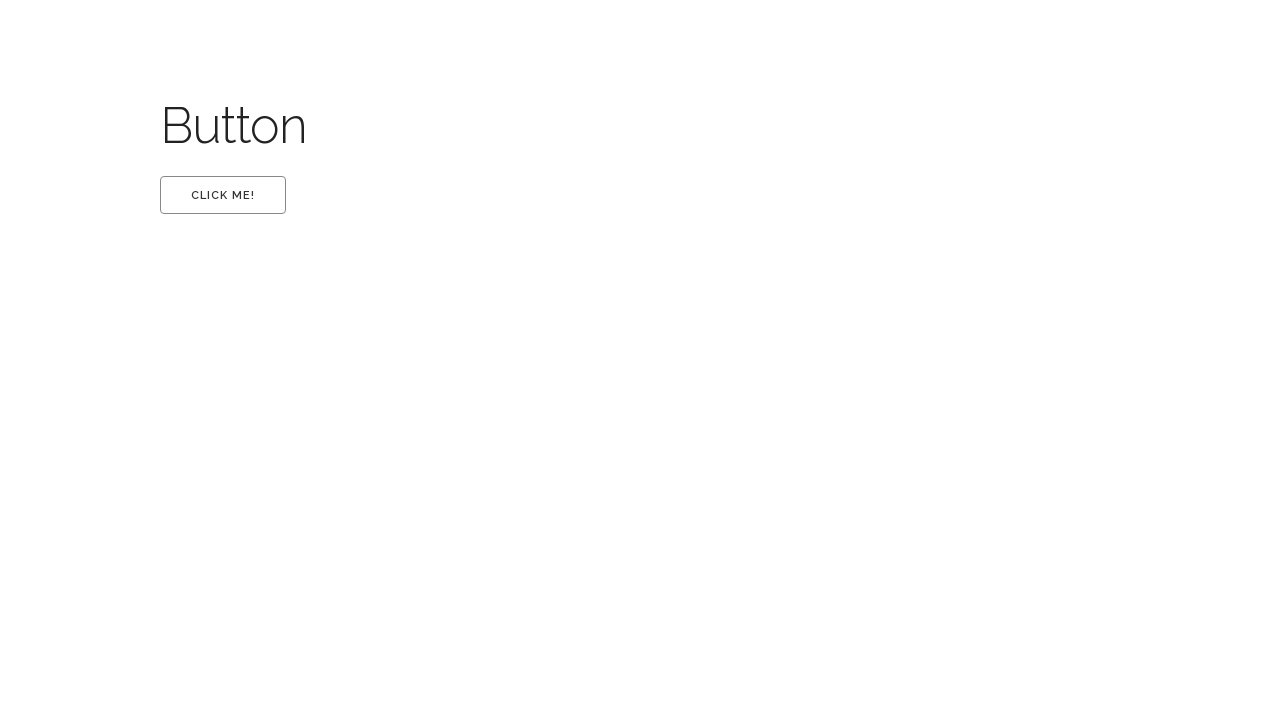

Clicked the first button at (223, 195) on #first
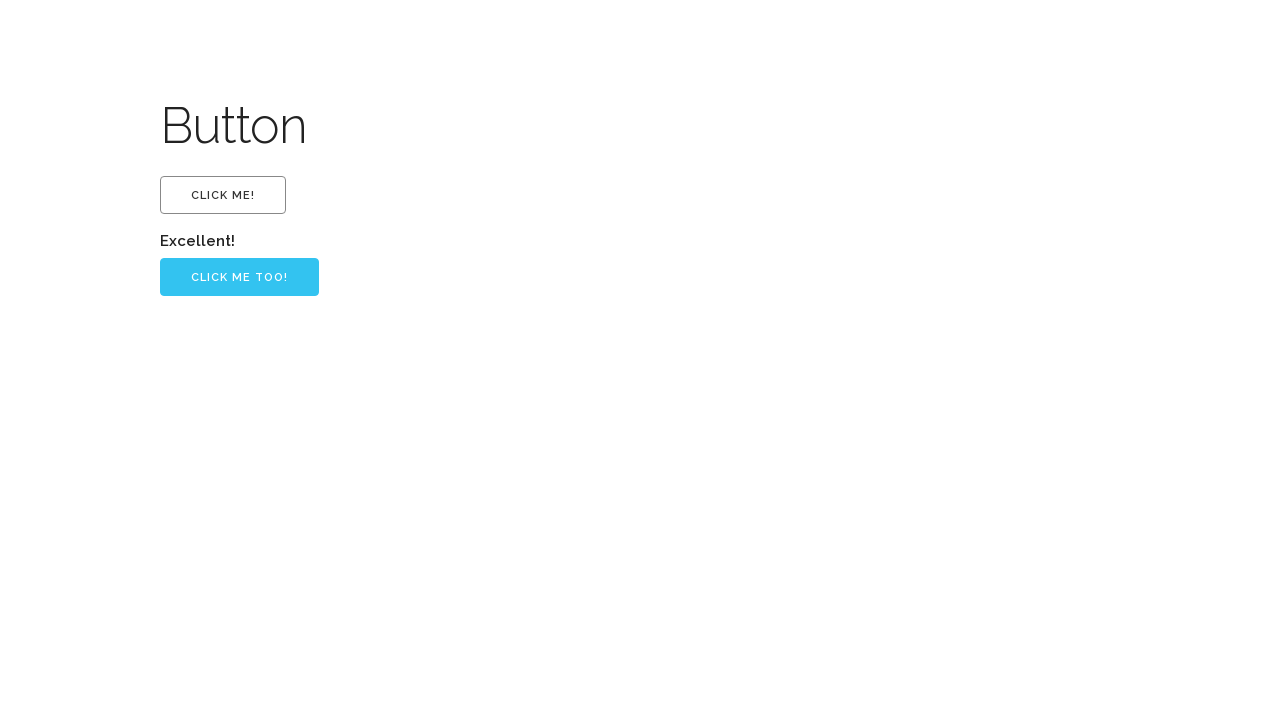

Waited for the 'Click me too!' button to appear
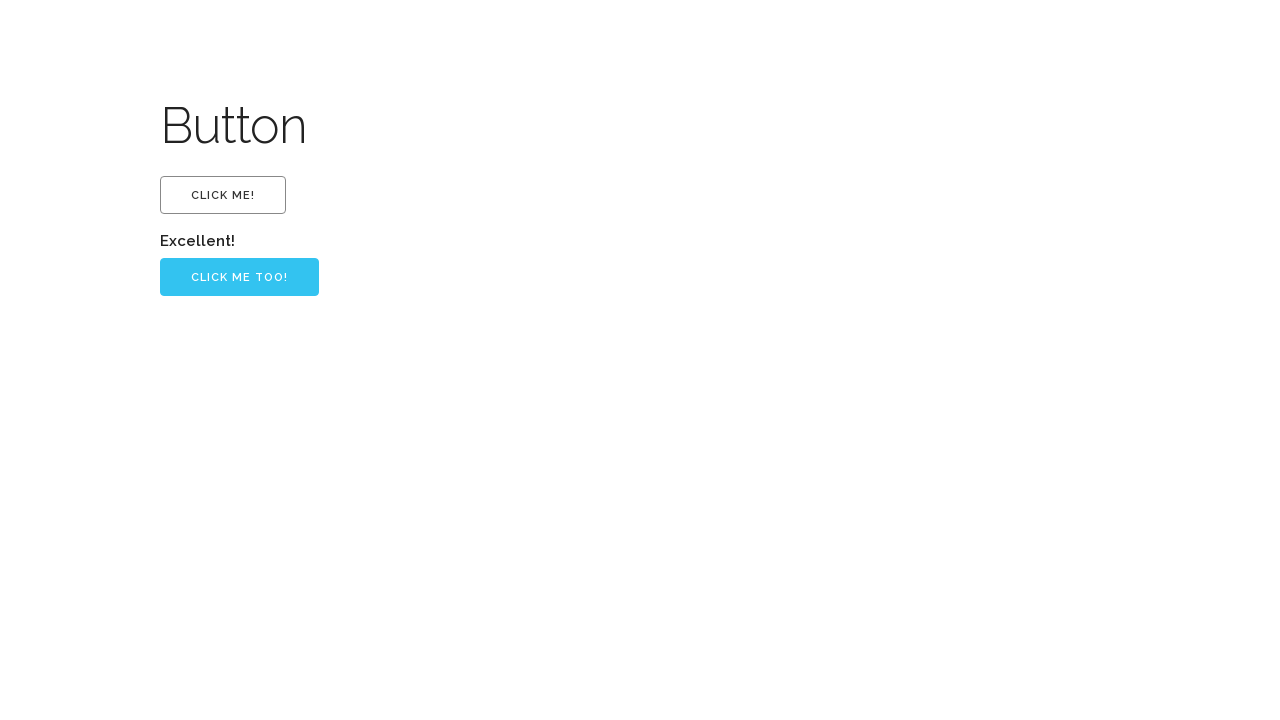

Clicked the 'Click me too!' button at (240, 277) on .button-primary
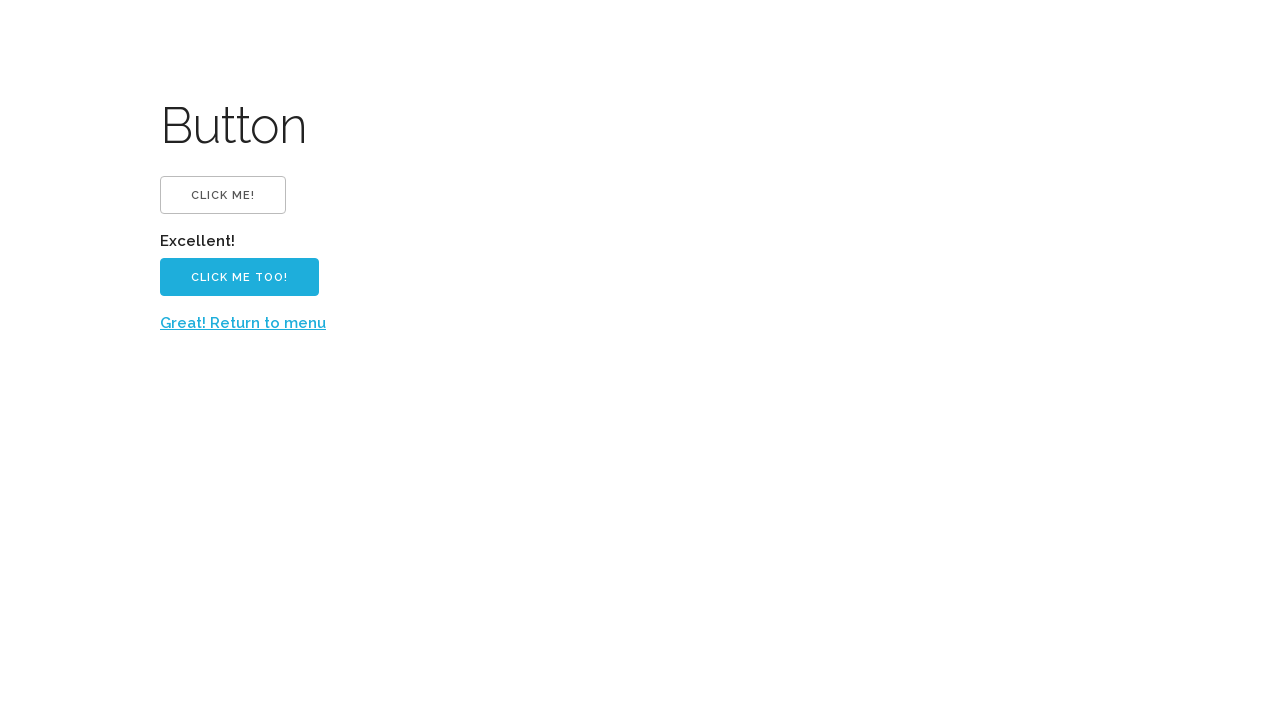

Clicked the 'Great! Return to menu' link at (243, 323) on a:has-text('Great! Return to menu')
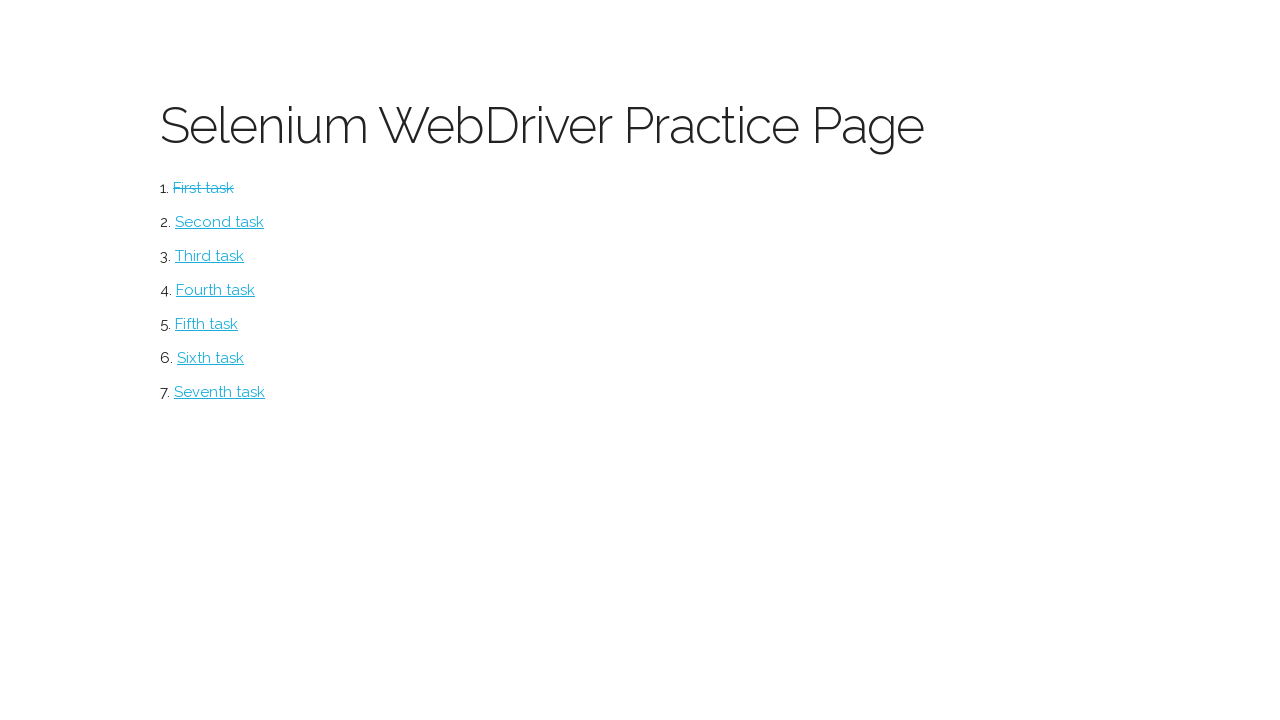

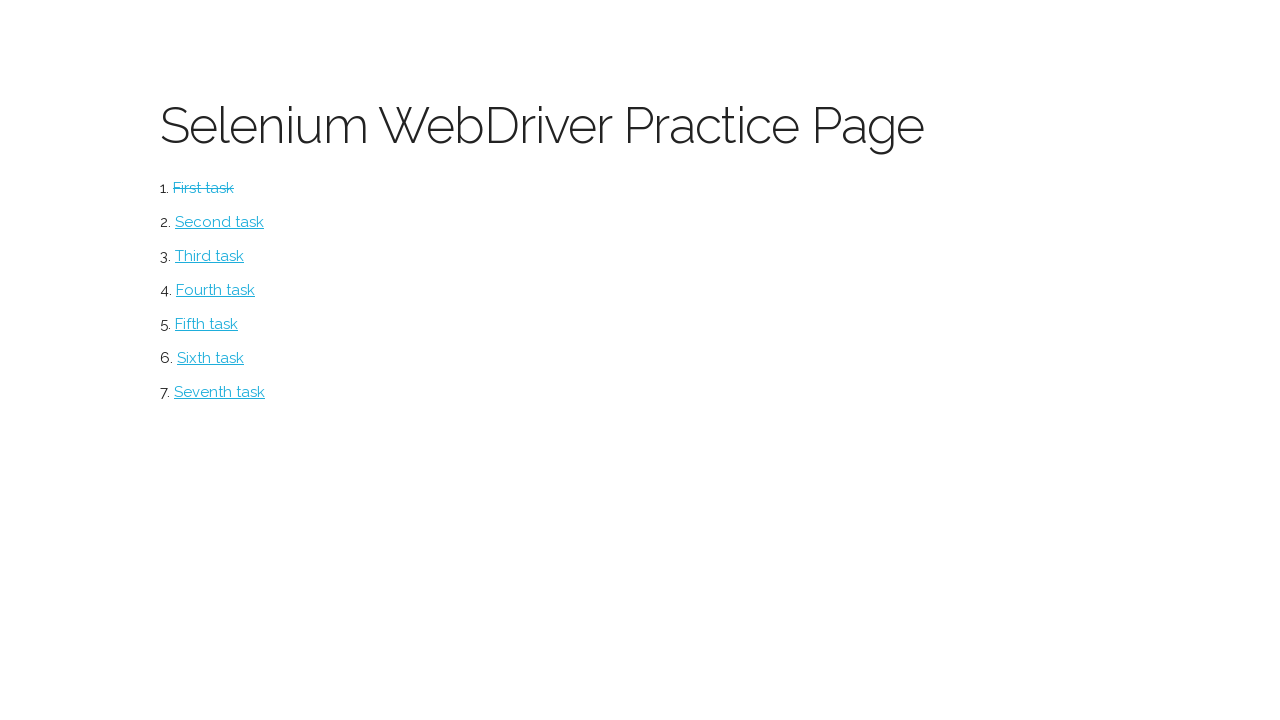